Tests the visibility and clickability of the Verticals dropdown menu item

Starting URL: https://www.tranktechnologies.com/

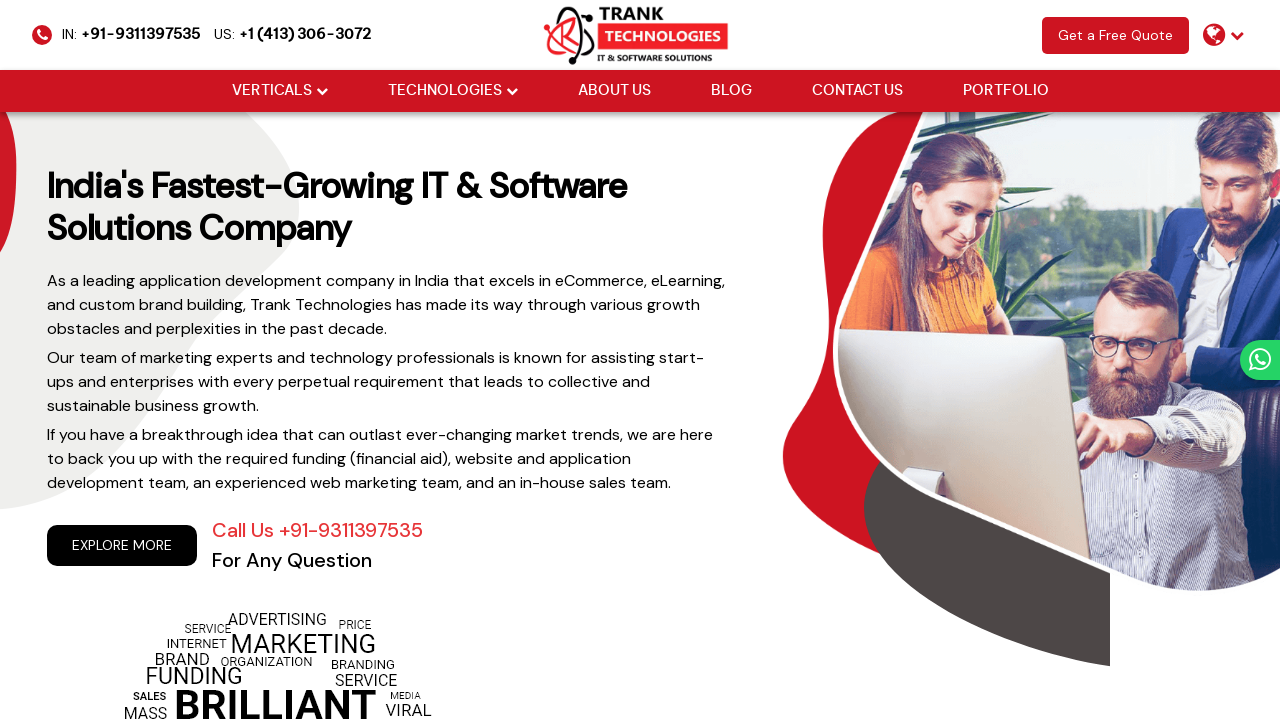

Navigated to https://www.tranktechnologies.com/
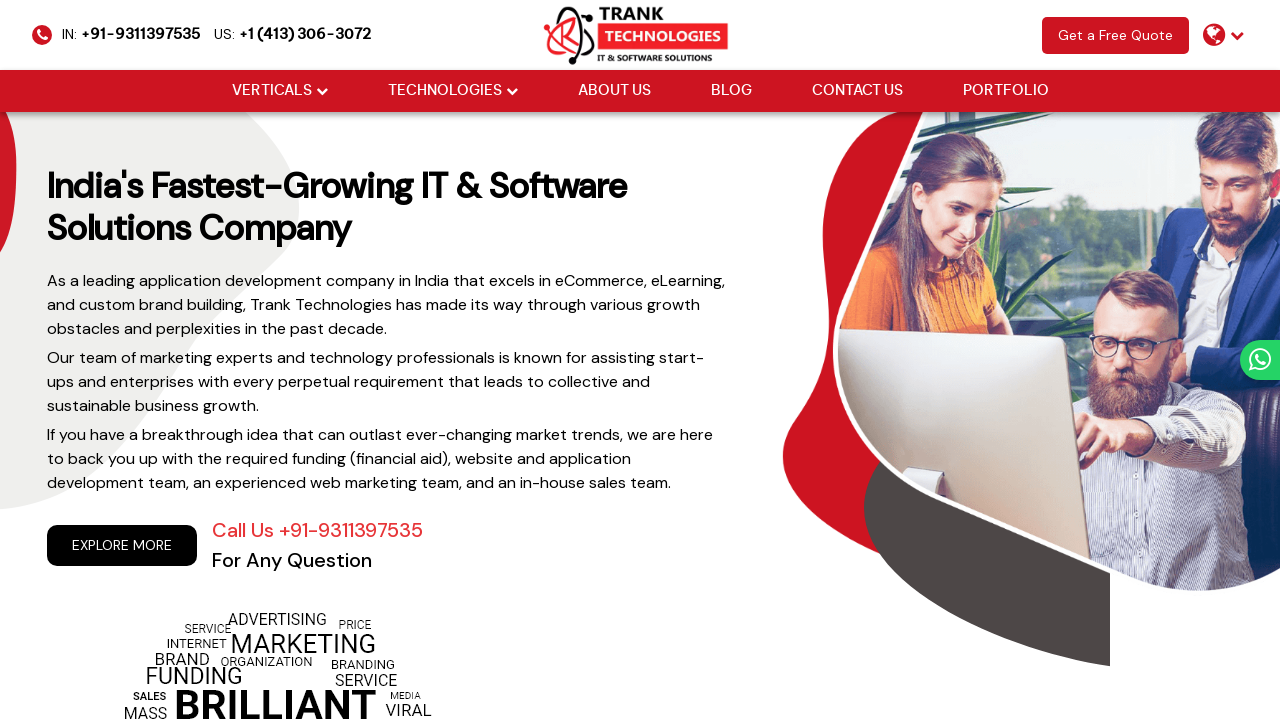

Clicked on Verticals dropdown menu item at (272, 91) on xpath=//li[@class='drop_down']//a[@href='#'][normalize-space()='Verticals']
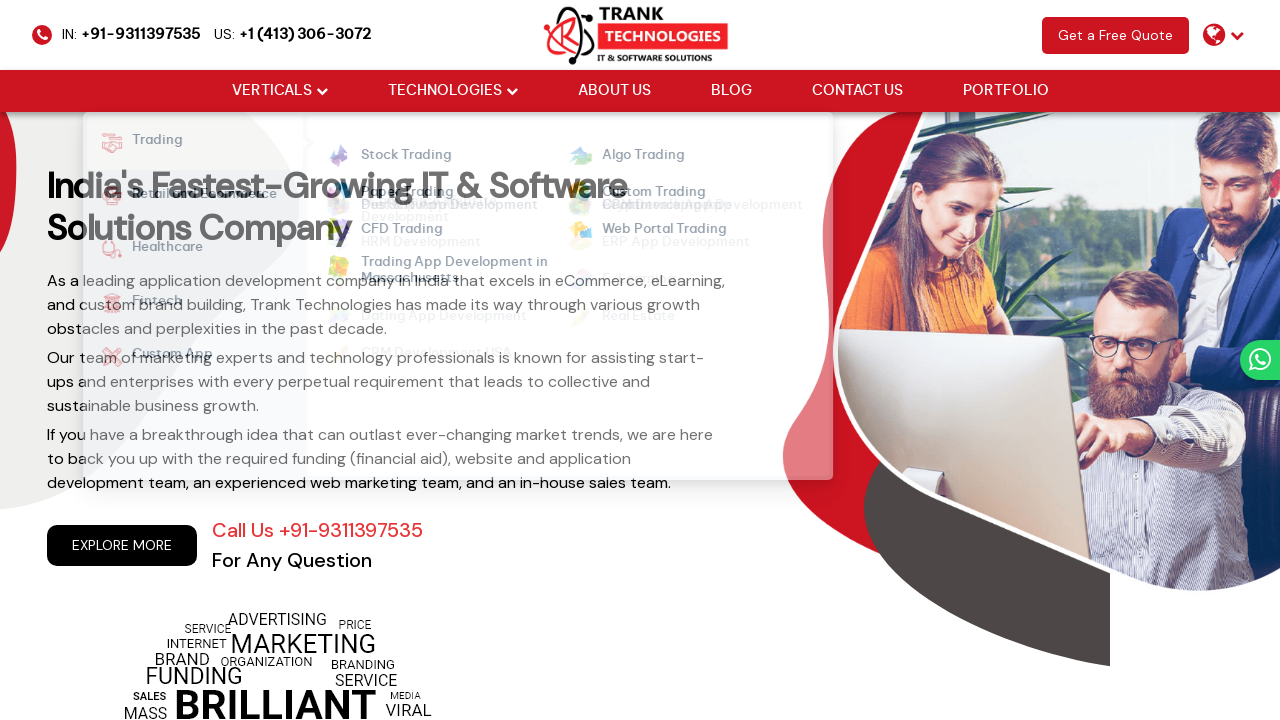

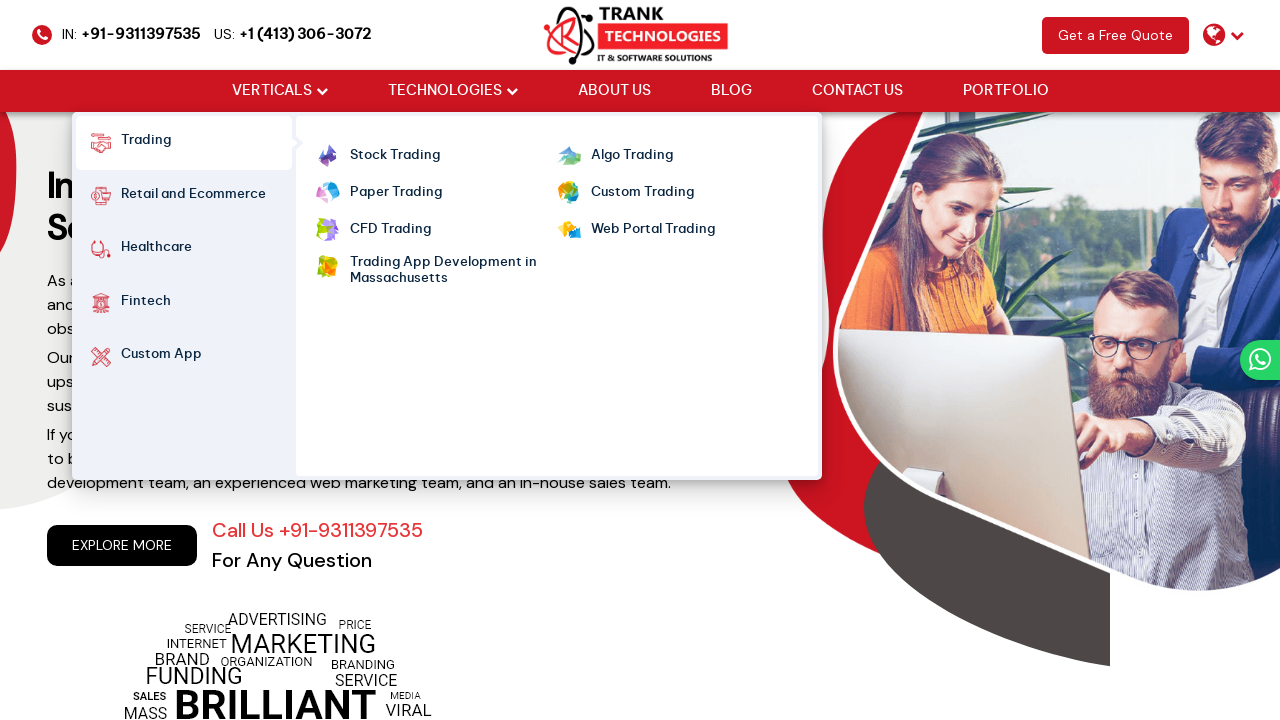